Tests dynamic control elements by removing and adding elements, verifying the visibility of status messages

Starting URL: https://the-internet.herokuapp.com/dynamic_controls

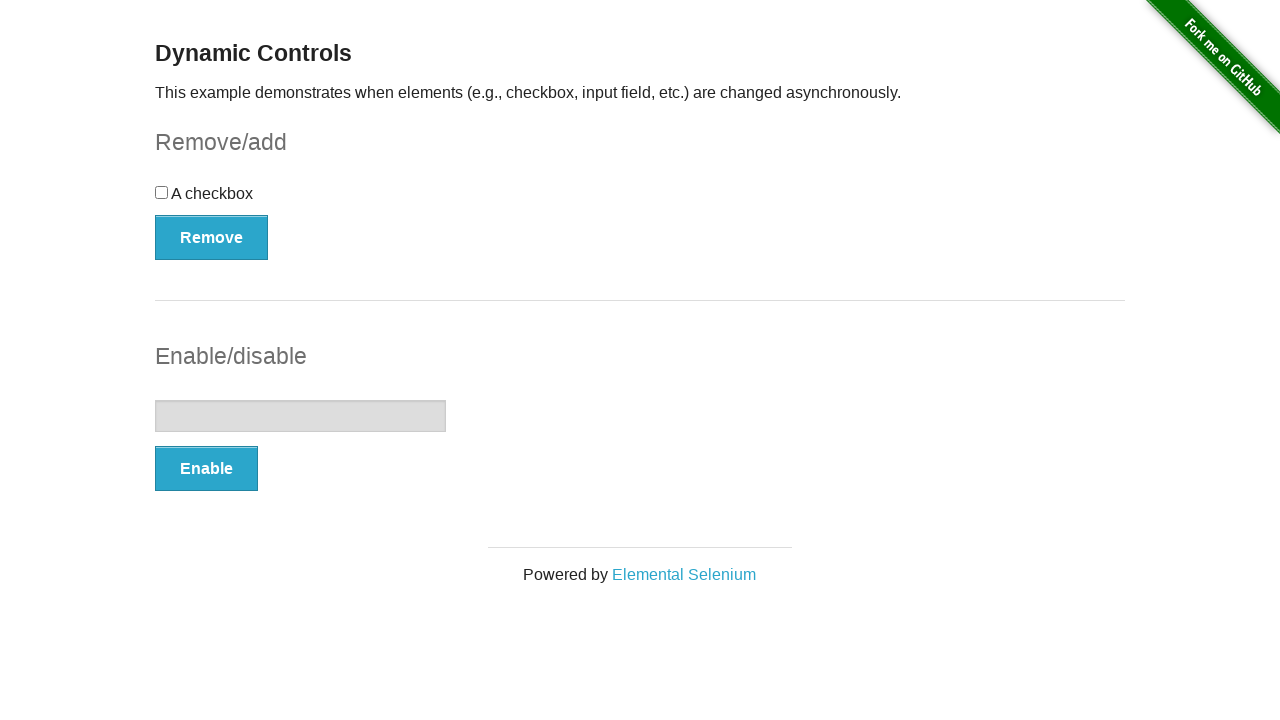

Navigated to dynamic controls test page
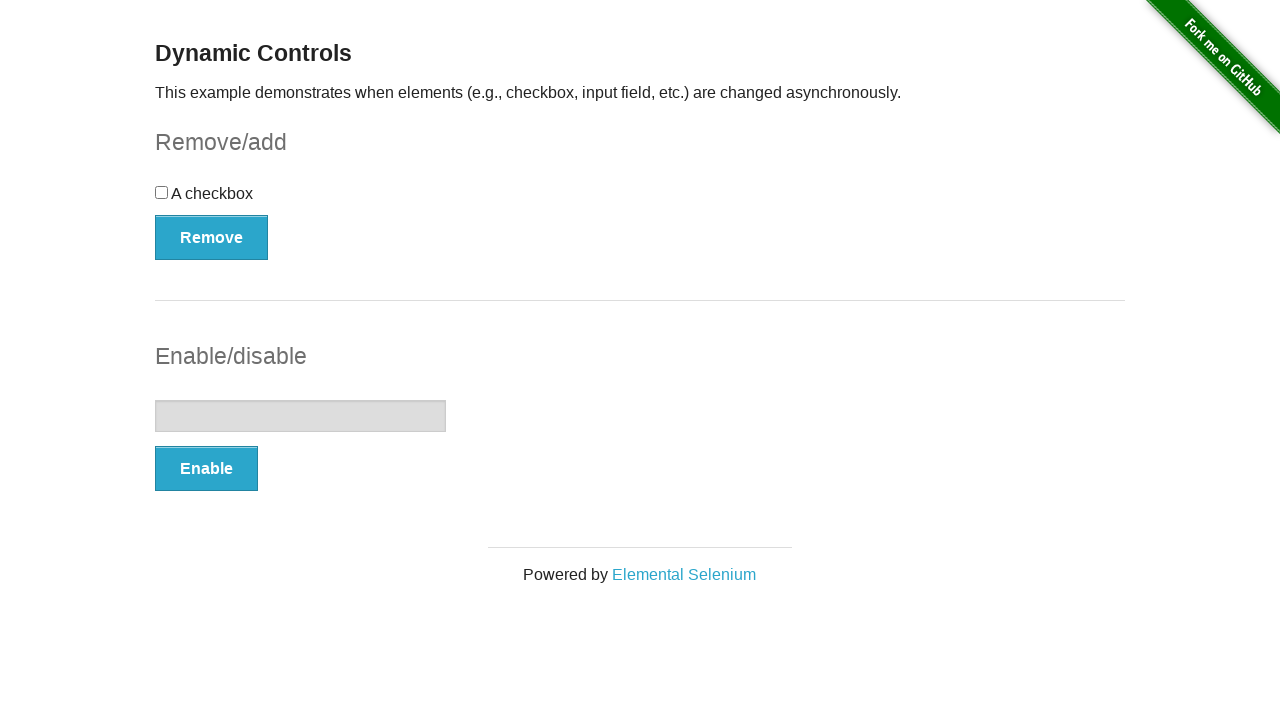

Clicked Remove button to remove dynamic element at (212, 237) on button:has-text('Remove')
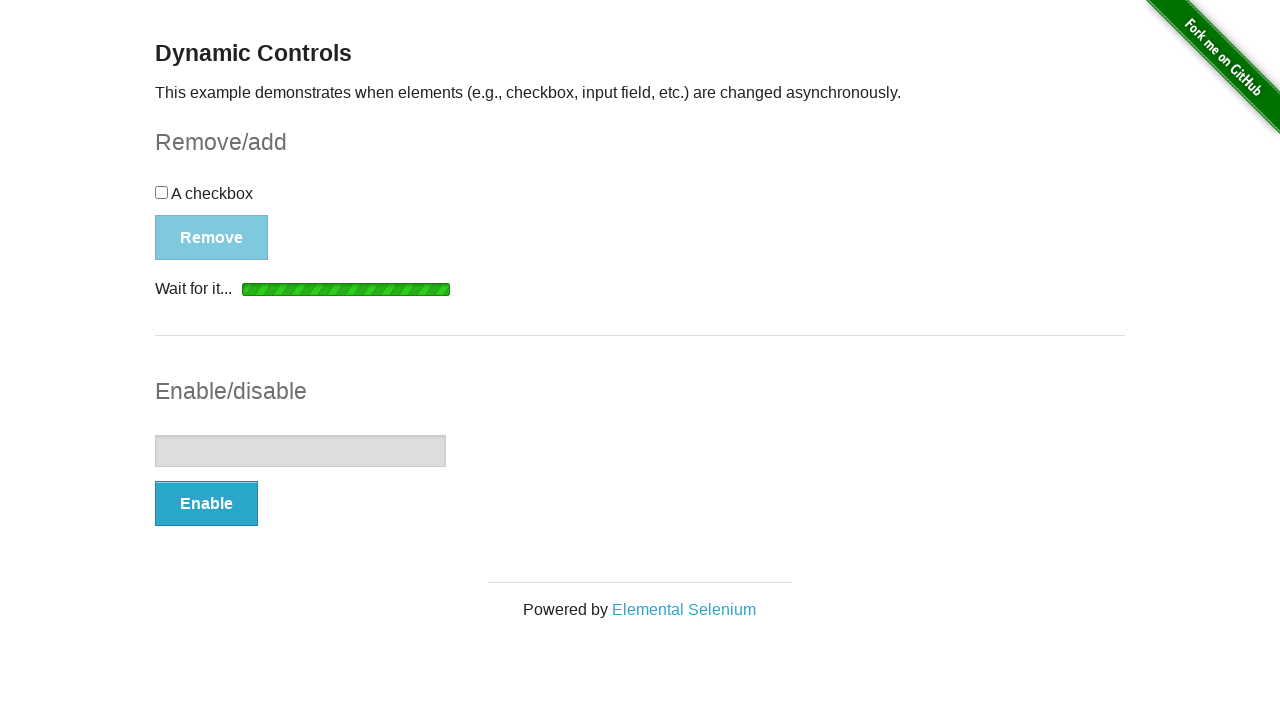

Verified 'It's gone!' status message appeared after removal
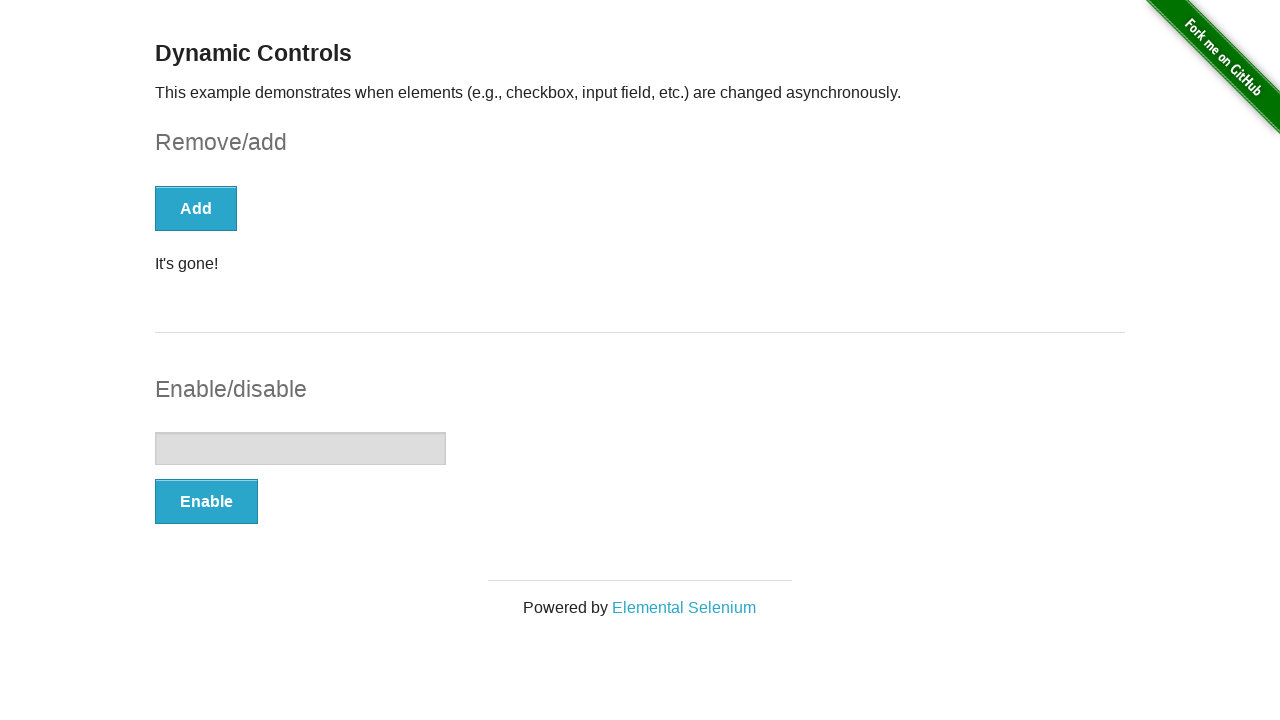

Clicked Add button to restore dynamic element at (196, 208) on button:has-text('Add')
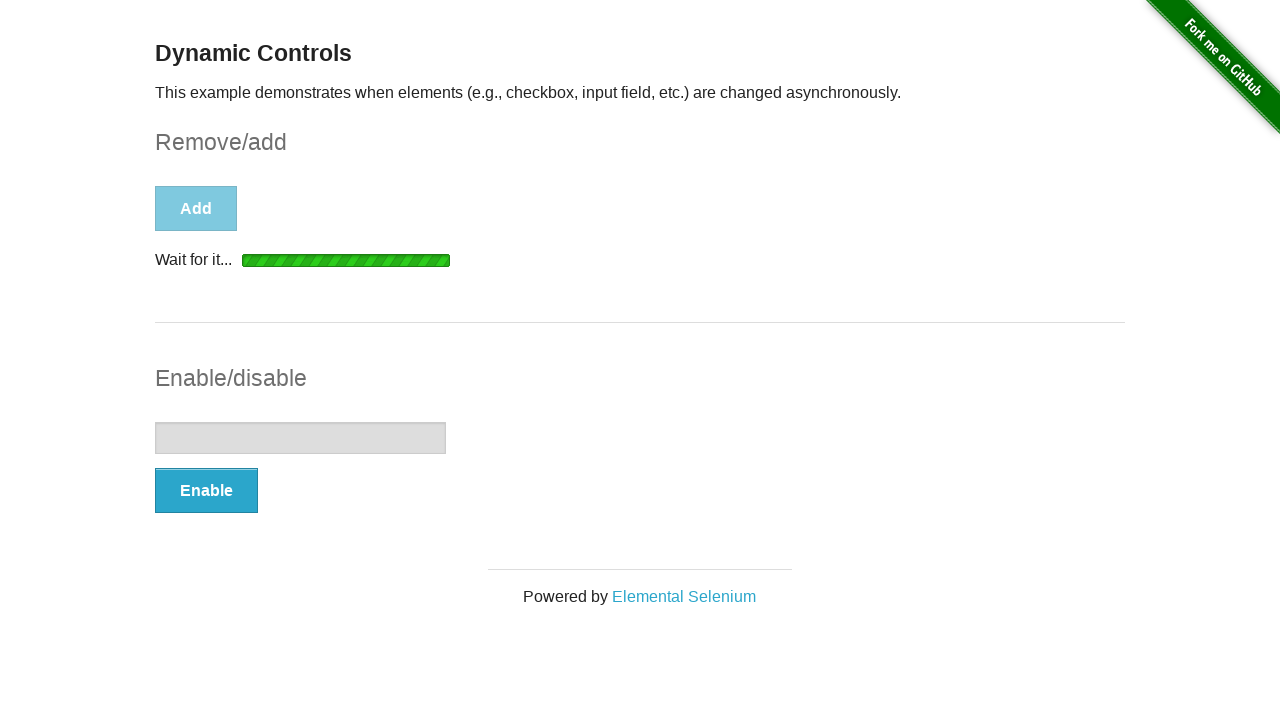

Verified 'It's back!' status message appeared after restoration
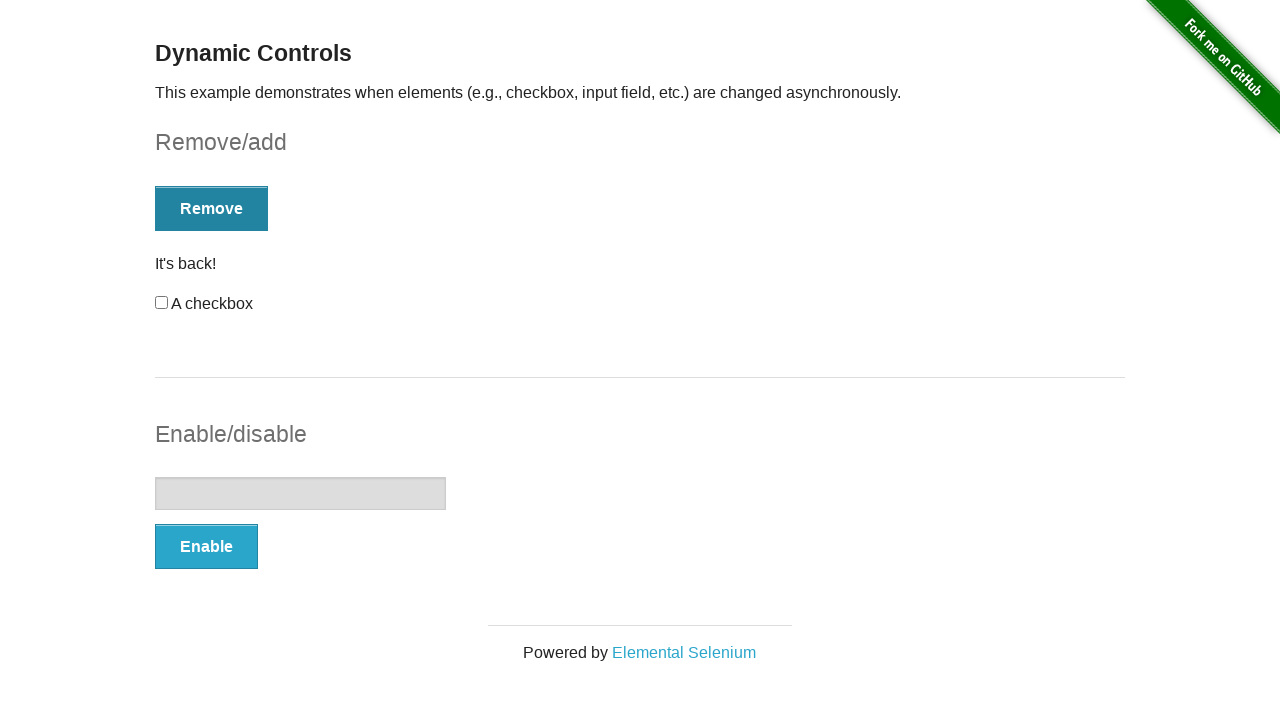

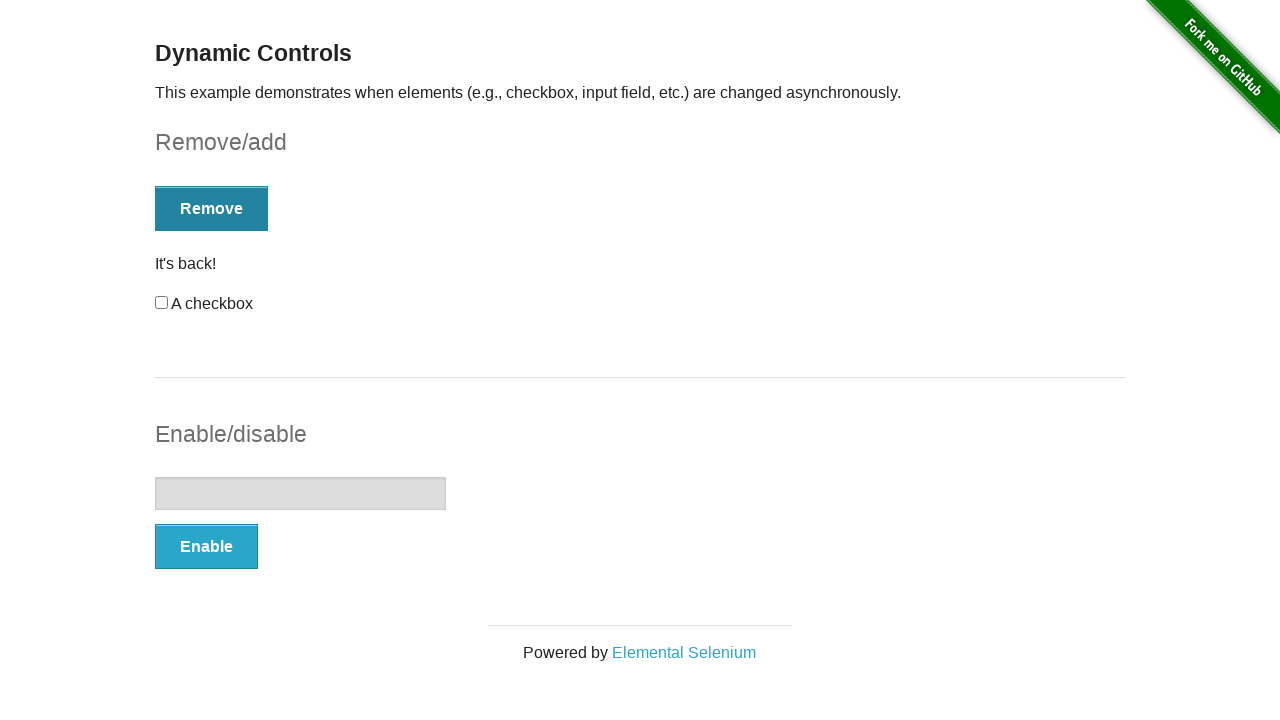